Tests interaction with an iframe by locating a frame and filling a text input field within it

Starting URL: https://ui.vision/demo/webtest/frames/

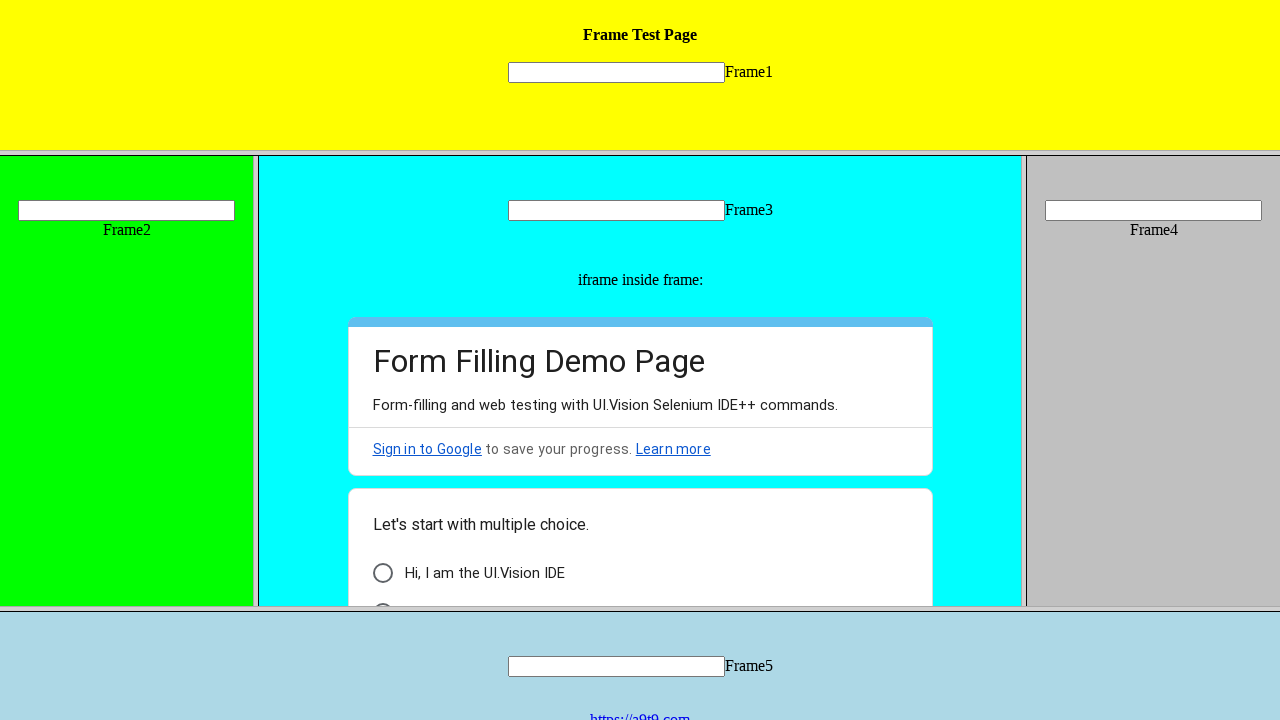

Located iframe with src='frame_1.html'
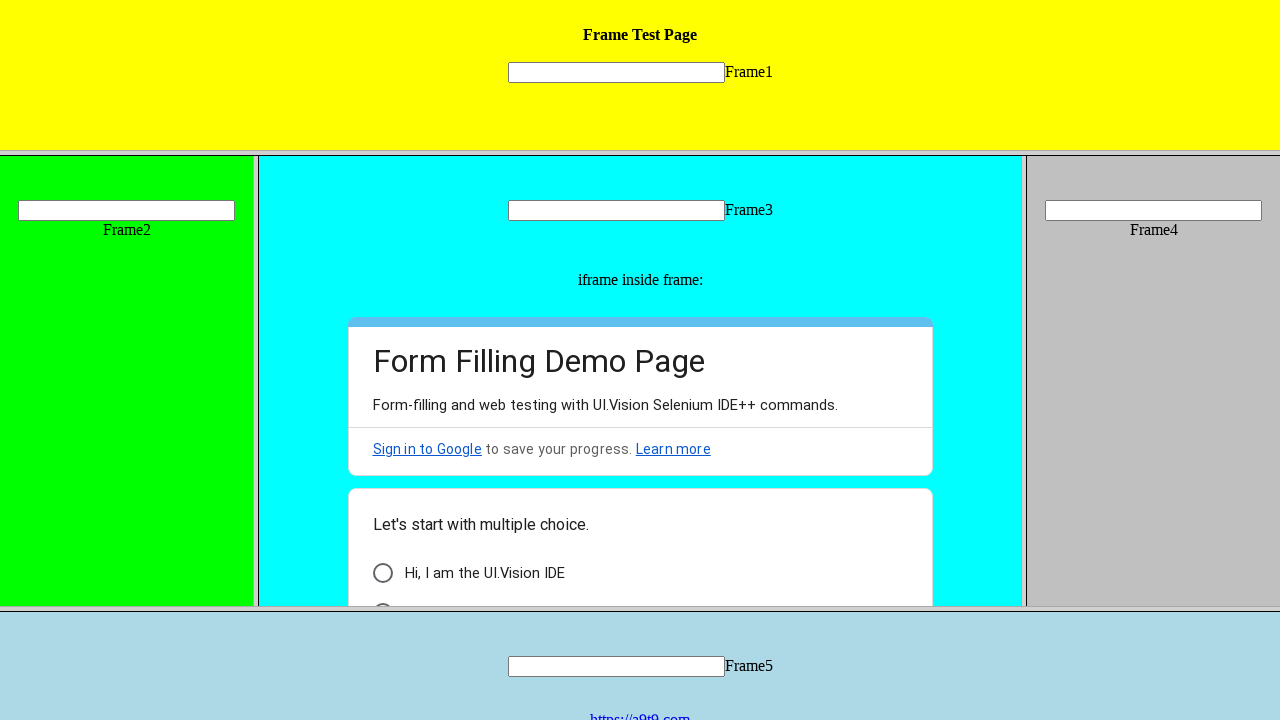

Filled text input field 'mytext1' within iframe with 'abcdefghijklmn' on [src='frame_1.html'] >> internal:control=enter-frame >> [name='mytext1']
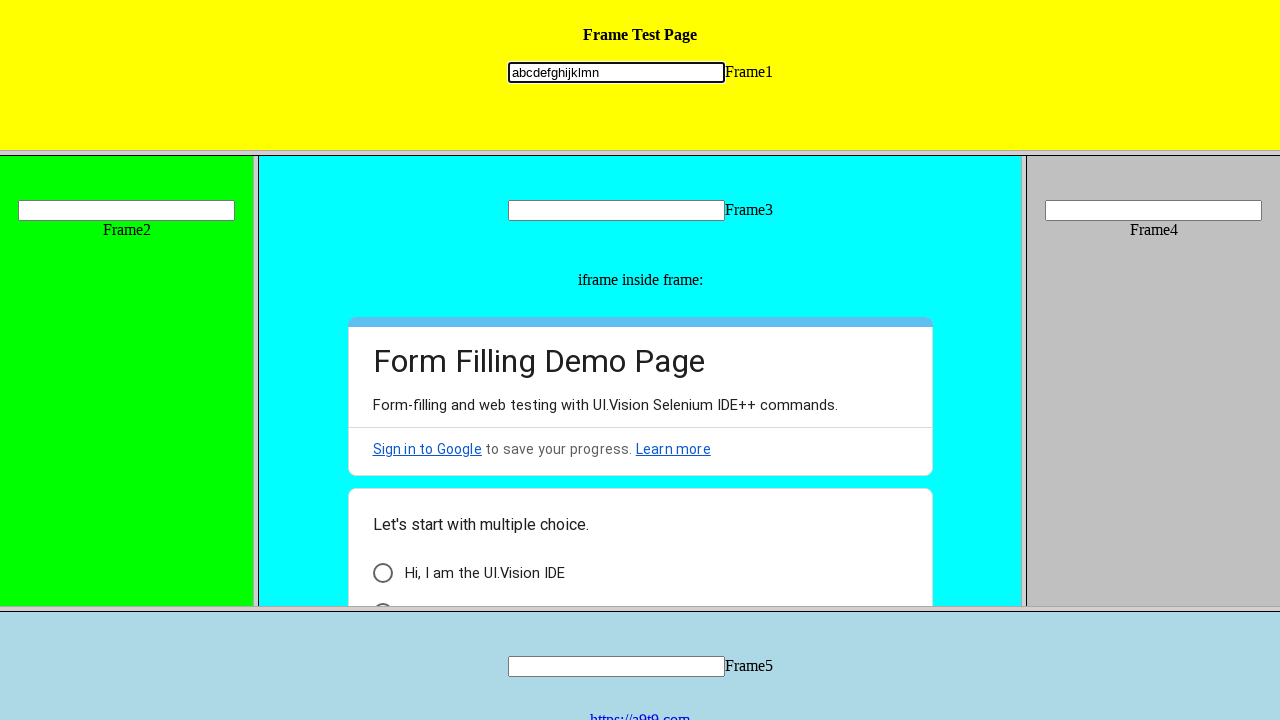

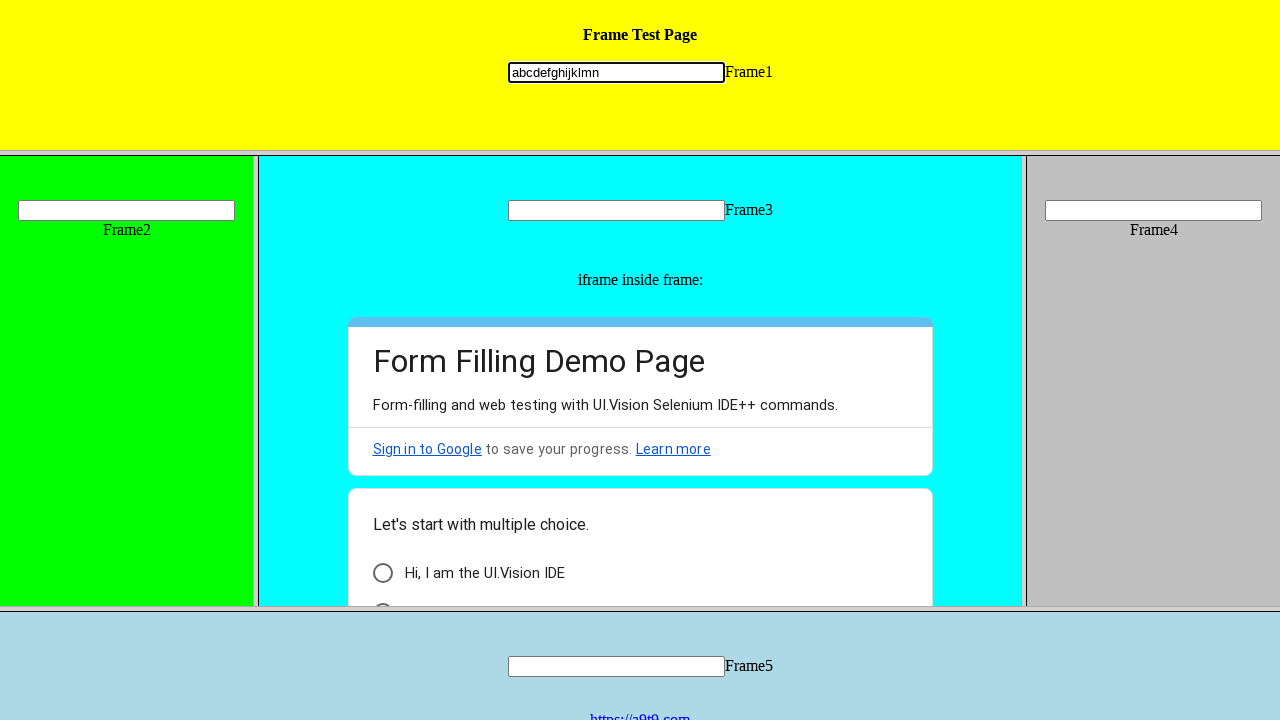